Tests dynamic controls by clicking a Remove button to make a checkbox disappear, verifying it's gone, then clicking an Enable button to enable a disabled text input field.

Starting URL: http://the-internet.herokuapp.com/dynamic_controls

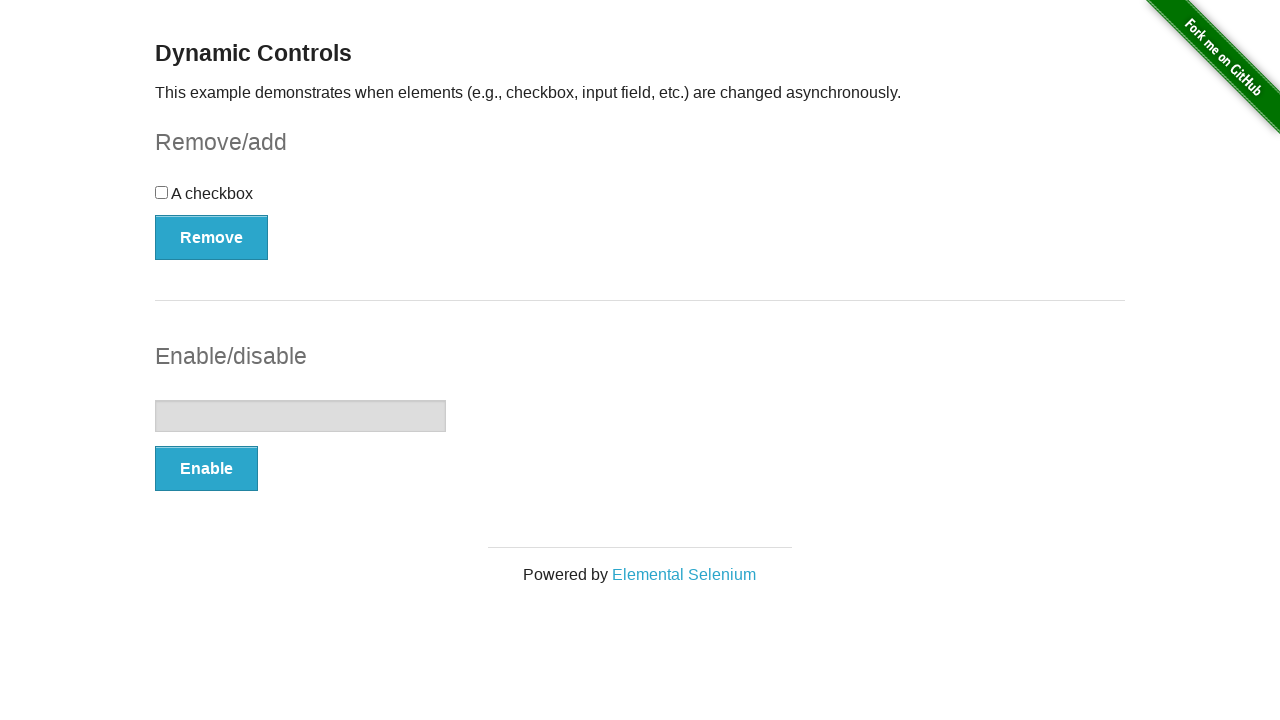

Waited for checkbox to be visible
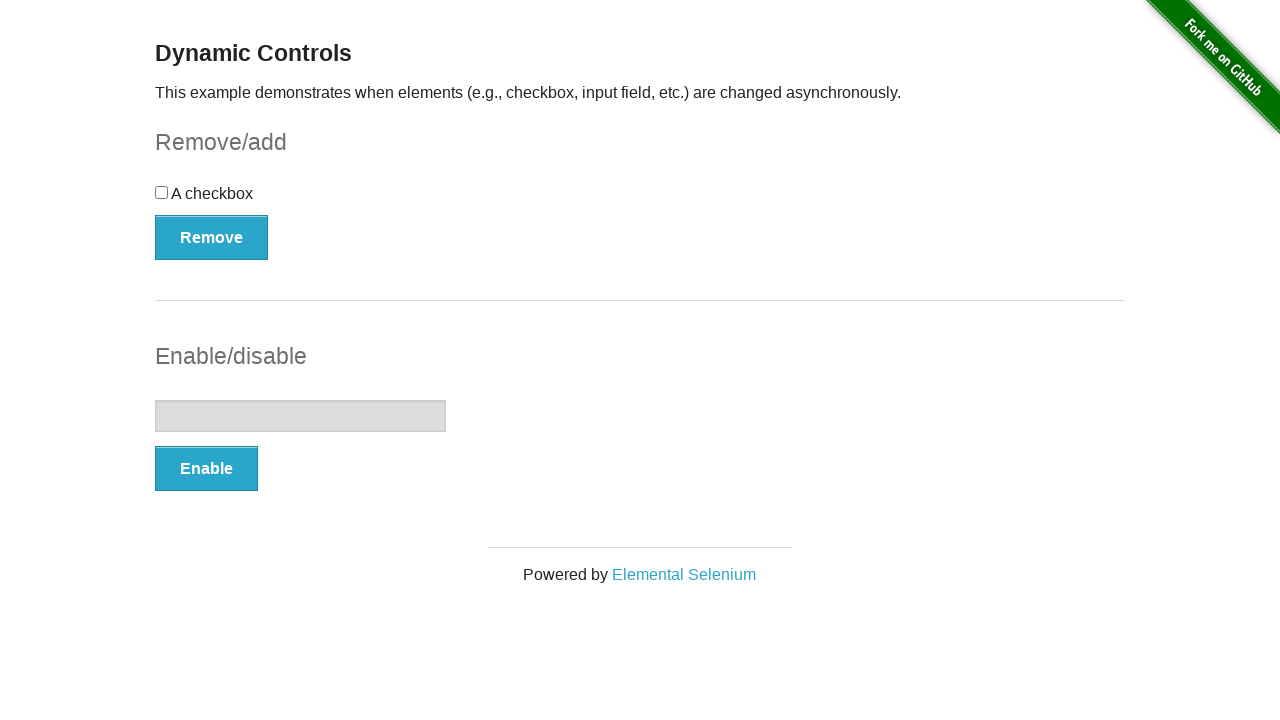

Clicked the Remove button at (212, 237) on xpath=//form/button[contains(text(), 'Remove')]
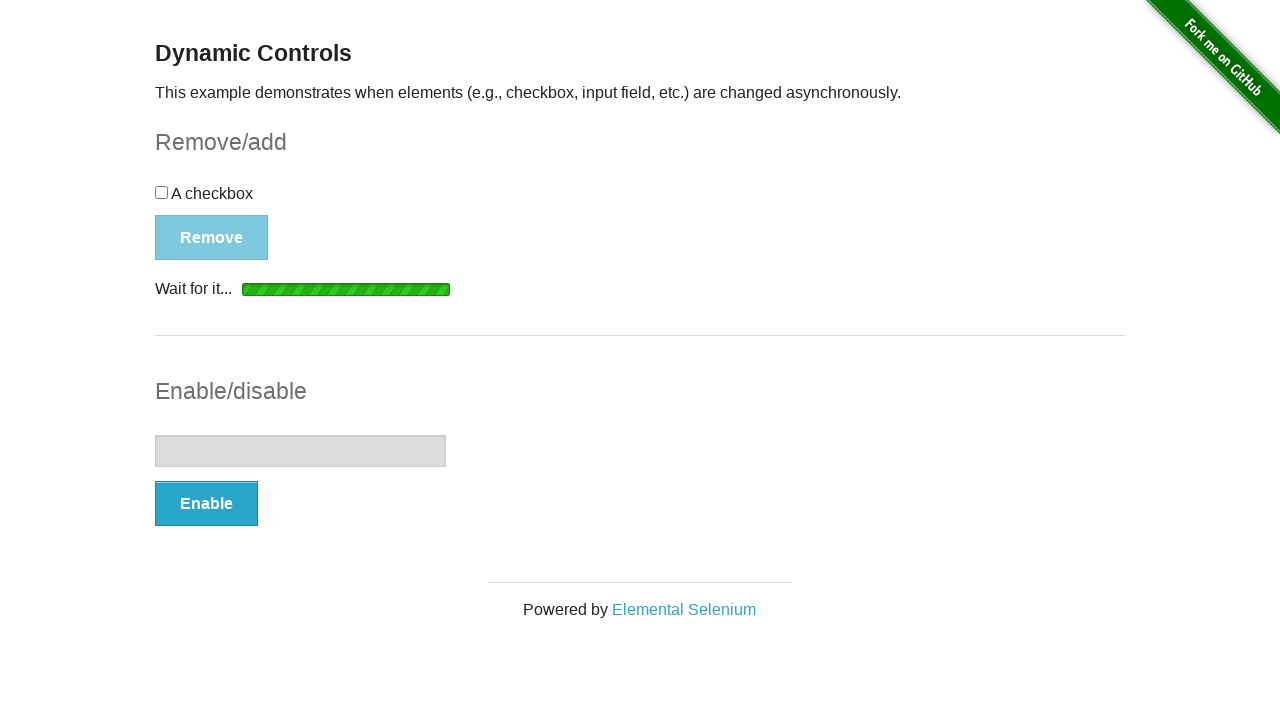

Verified checkbox disappeared after clicking Remove
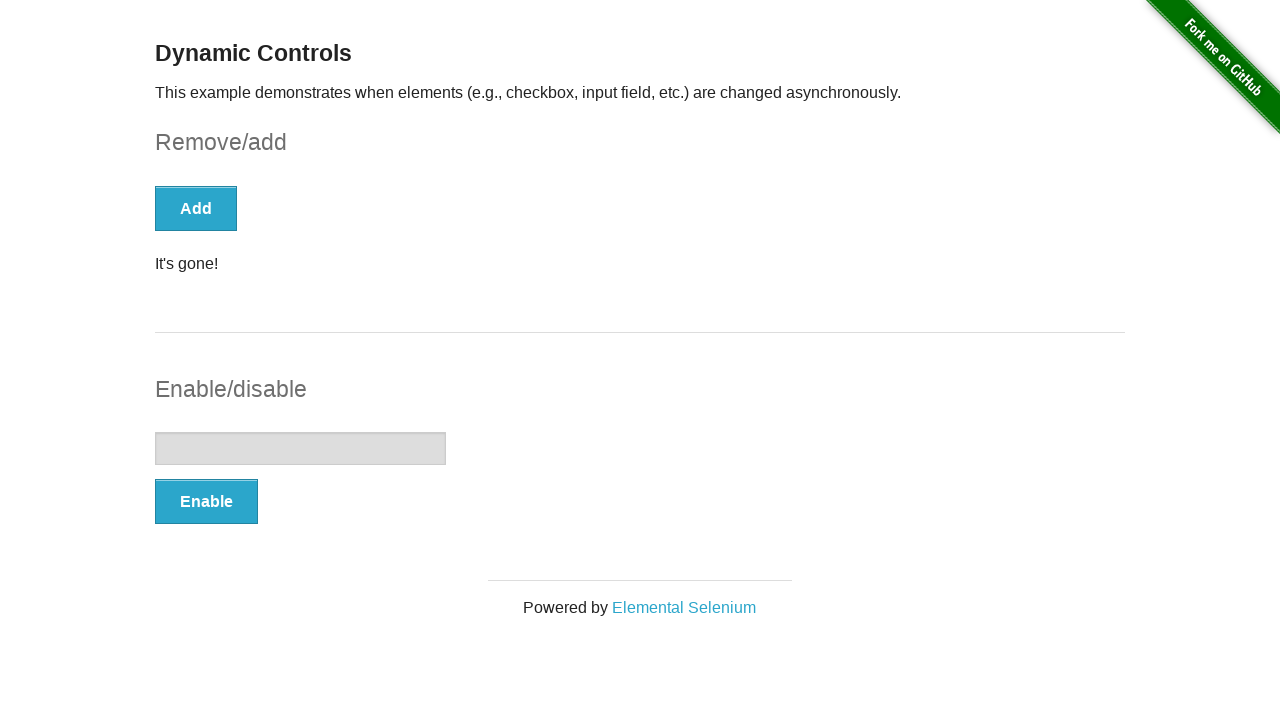

Confirmed disabled input field is displayed
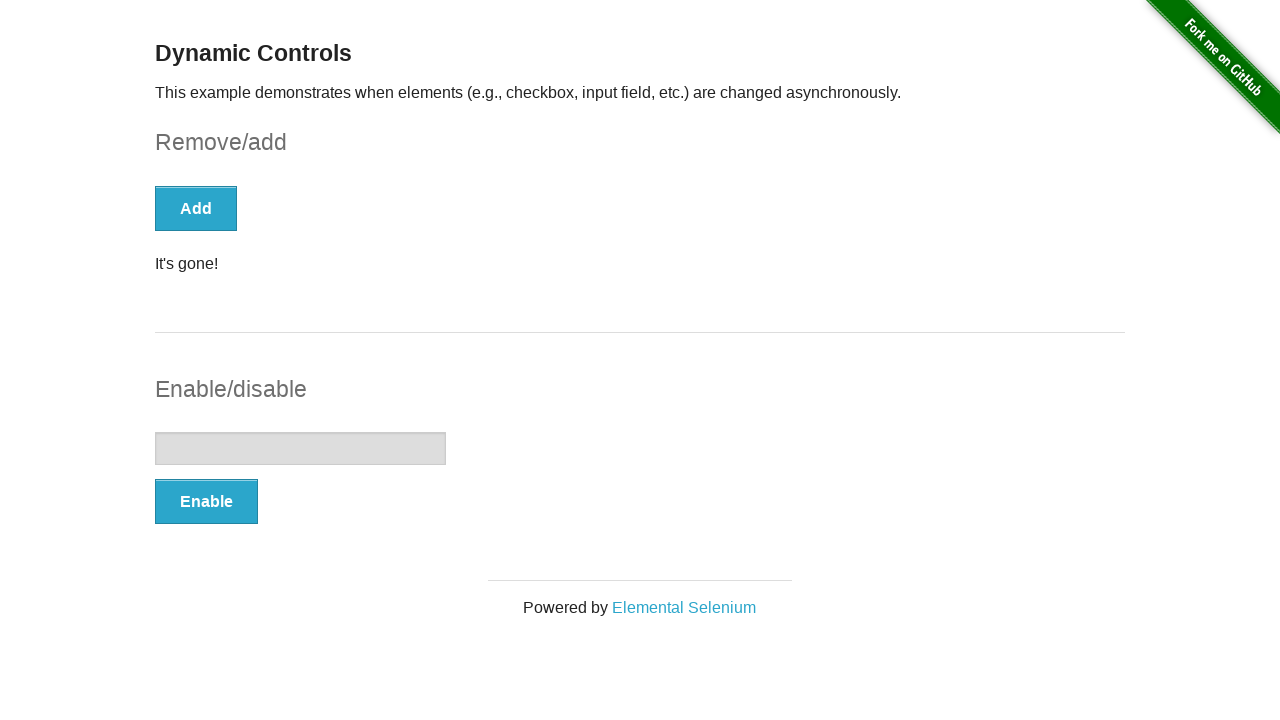

Clicked the Enable button at (206, 501) on xpath=//form/button[contains(text(), 'Enable')]
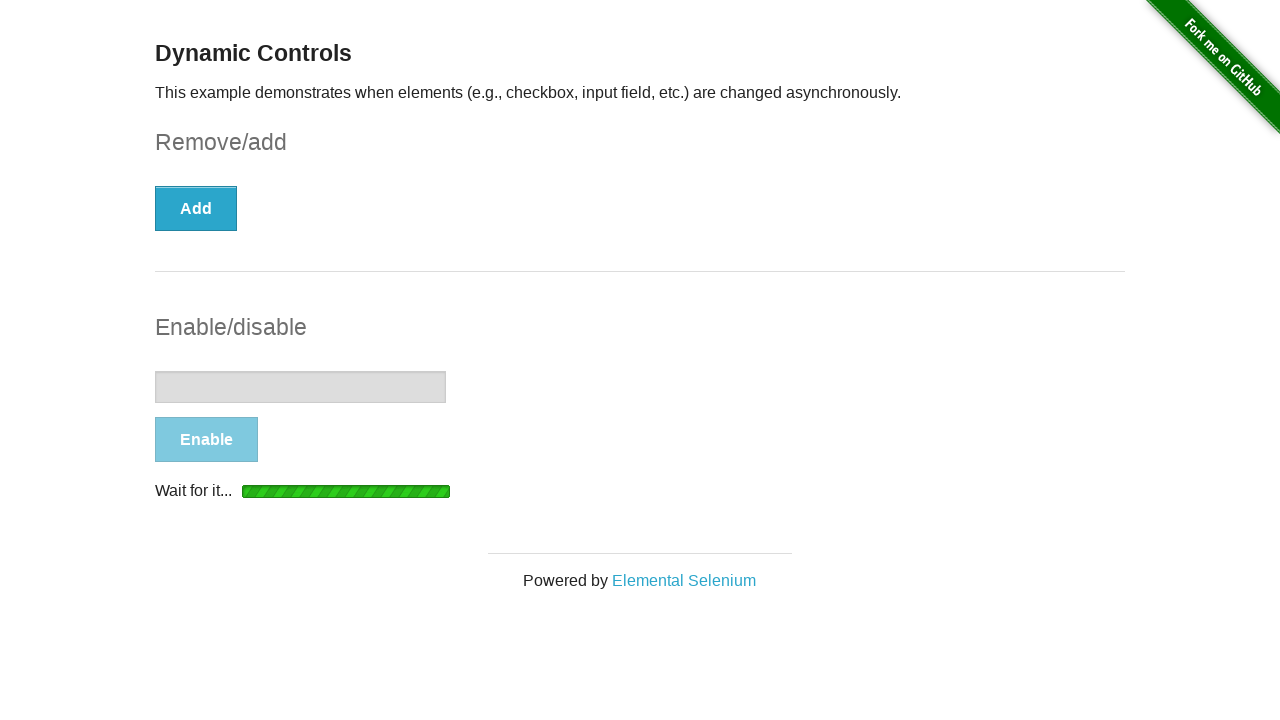

Waited for enabled message to appear
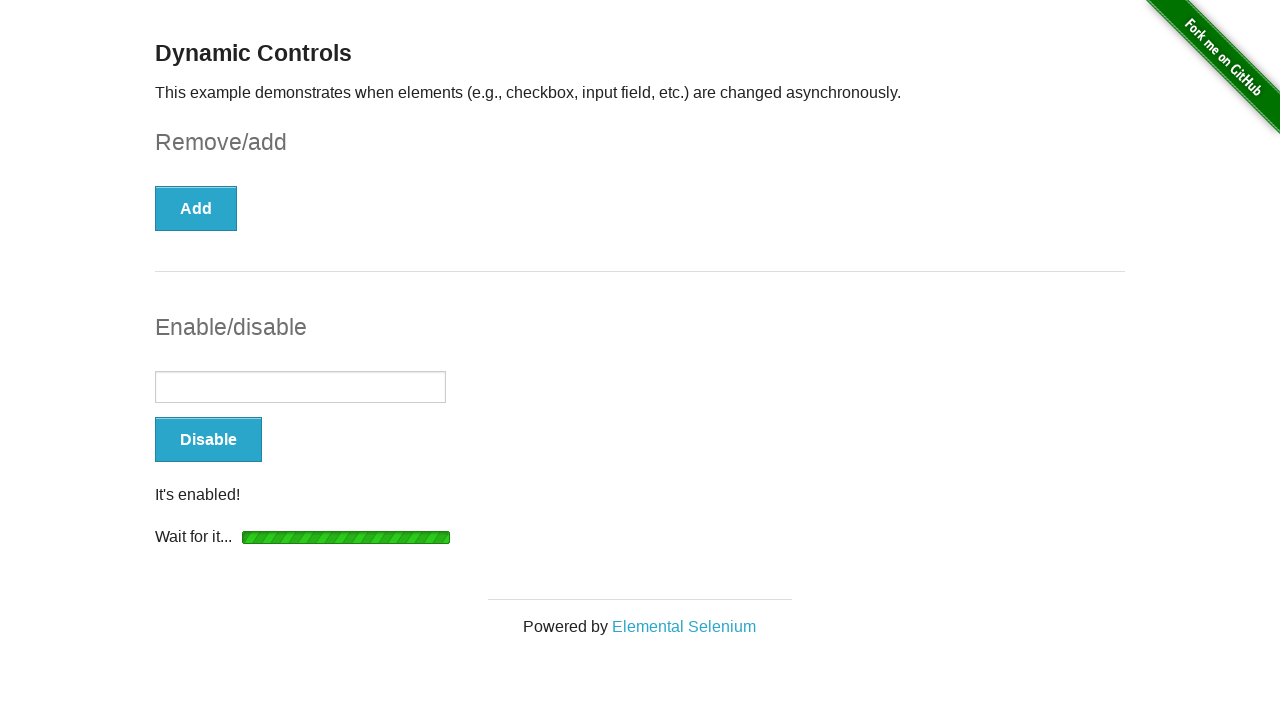

Verified input field is now enabled and visible
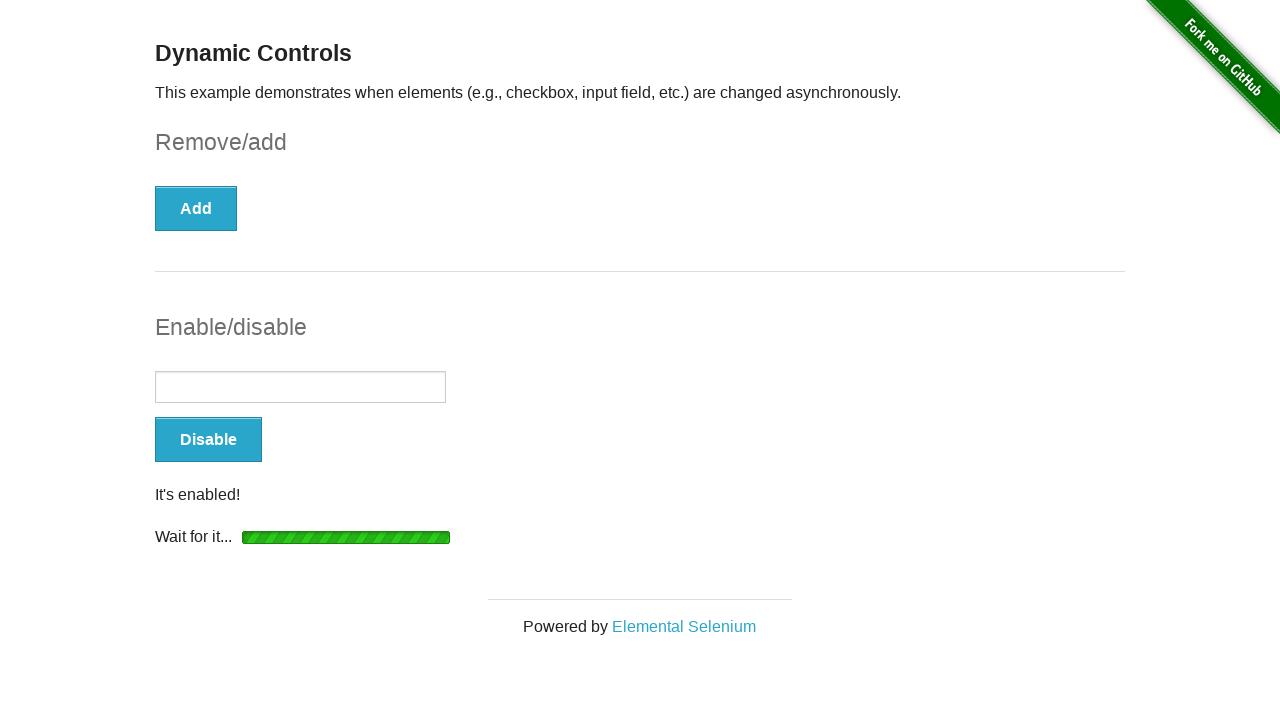

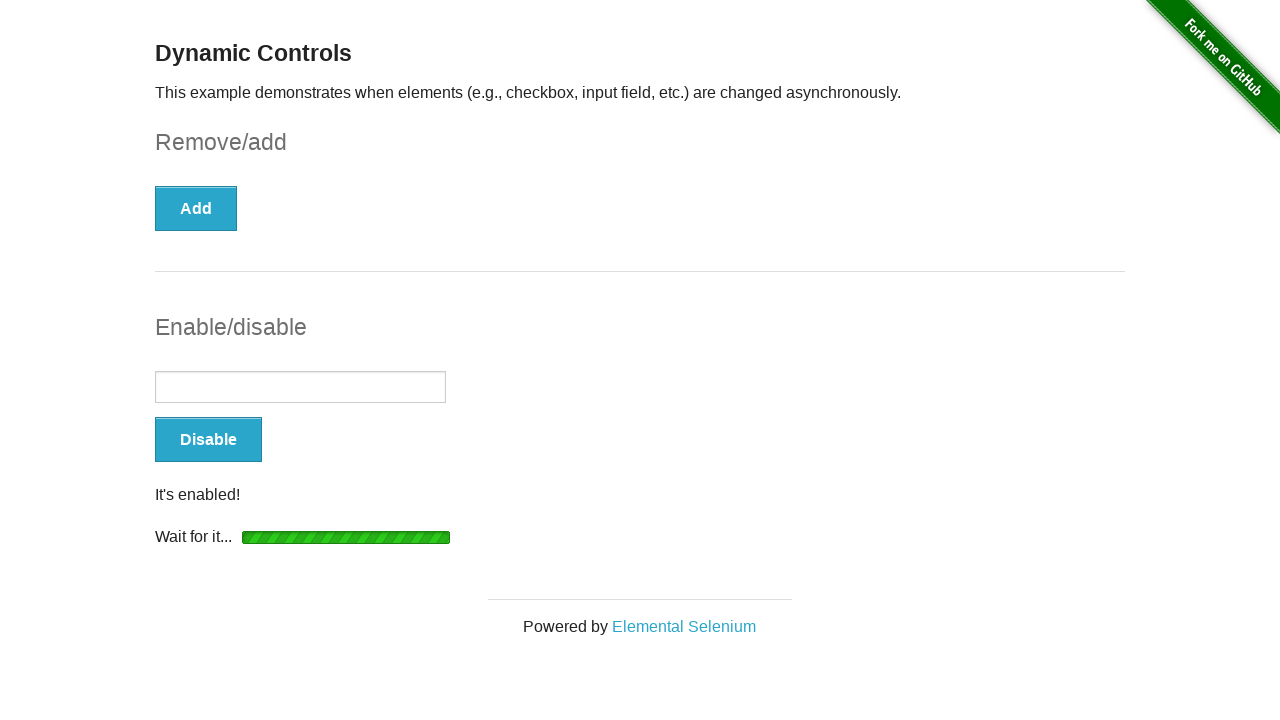